Tests window switching by clicking a link that opens a new window, switching to it, reading content, and switching back

Starting URL: https://the-internet.herokuapp.com/windows

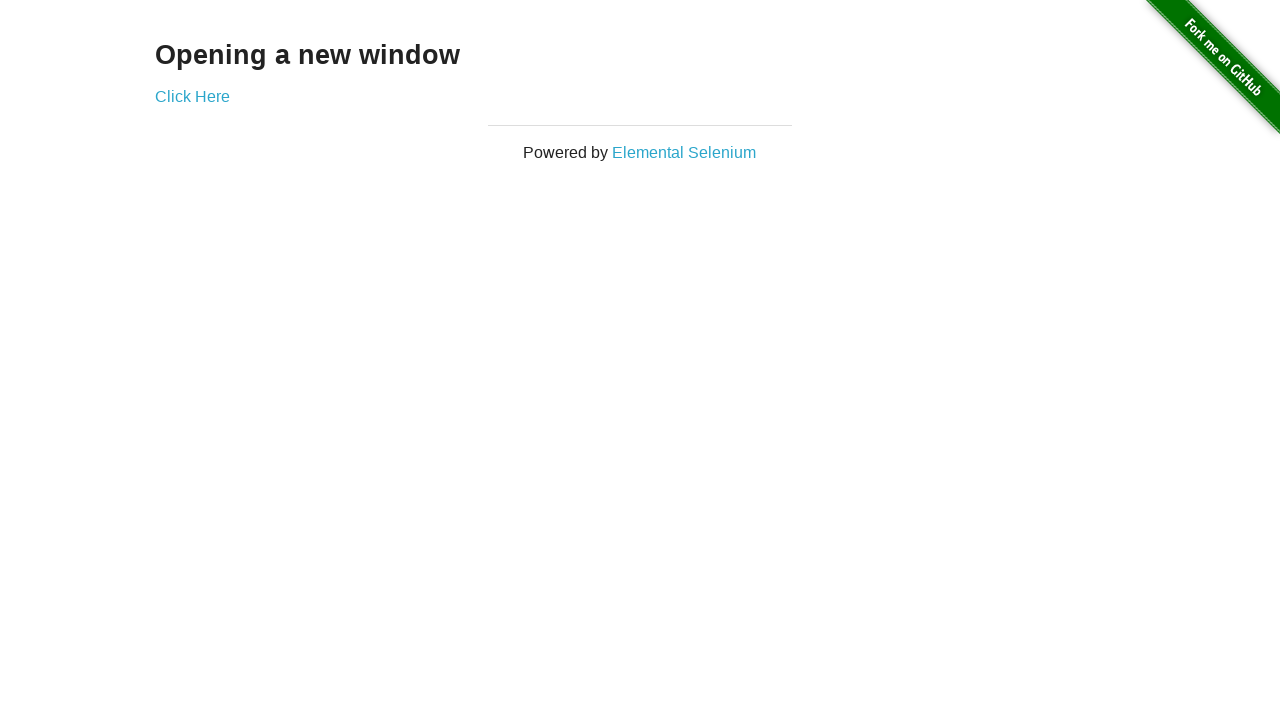

Clicked 'Click Here' link to open new window at (192, 96) on text=Click Here
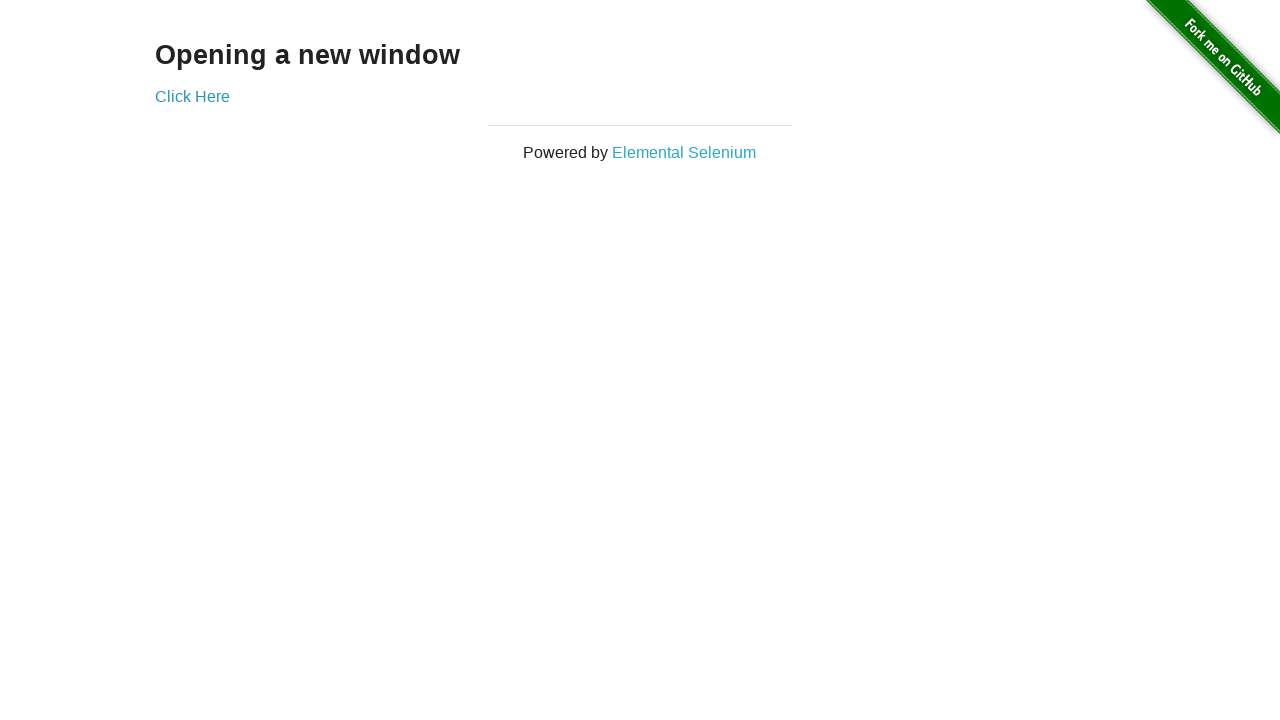

New page loaded successfully
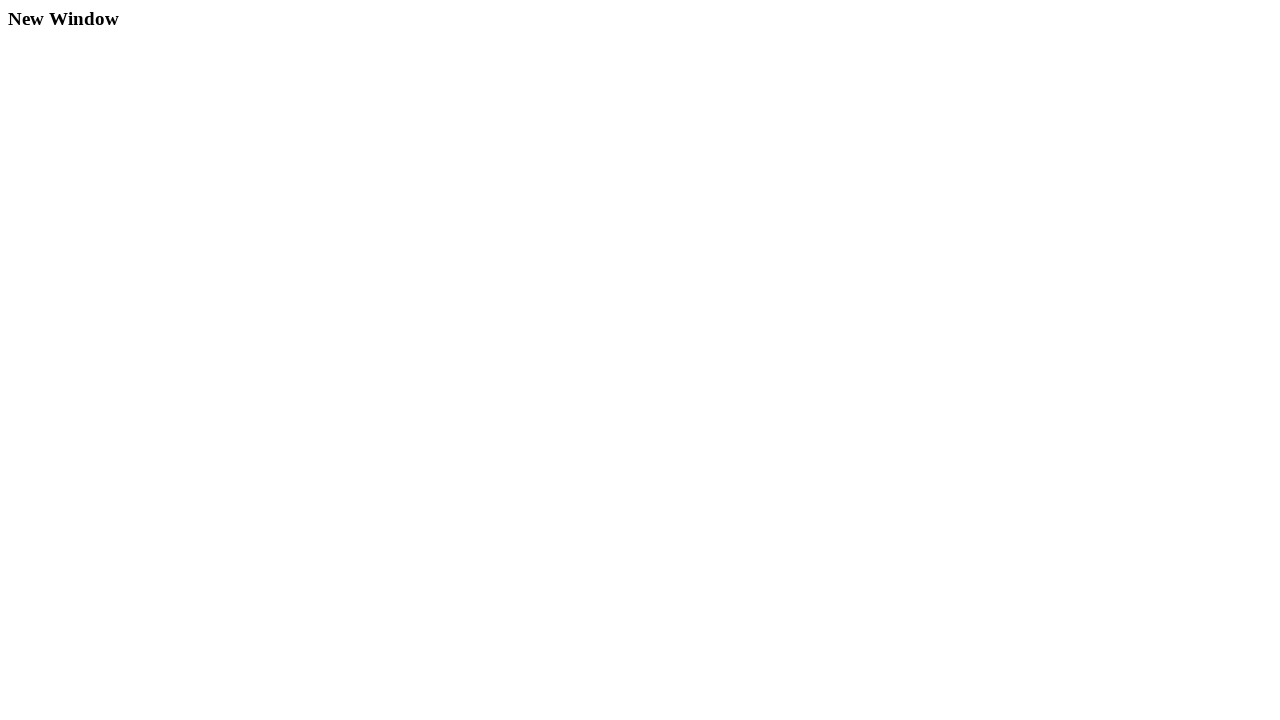

Retrieved heading text from new window: 'New Window'
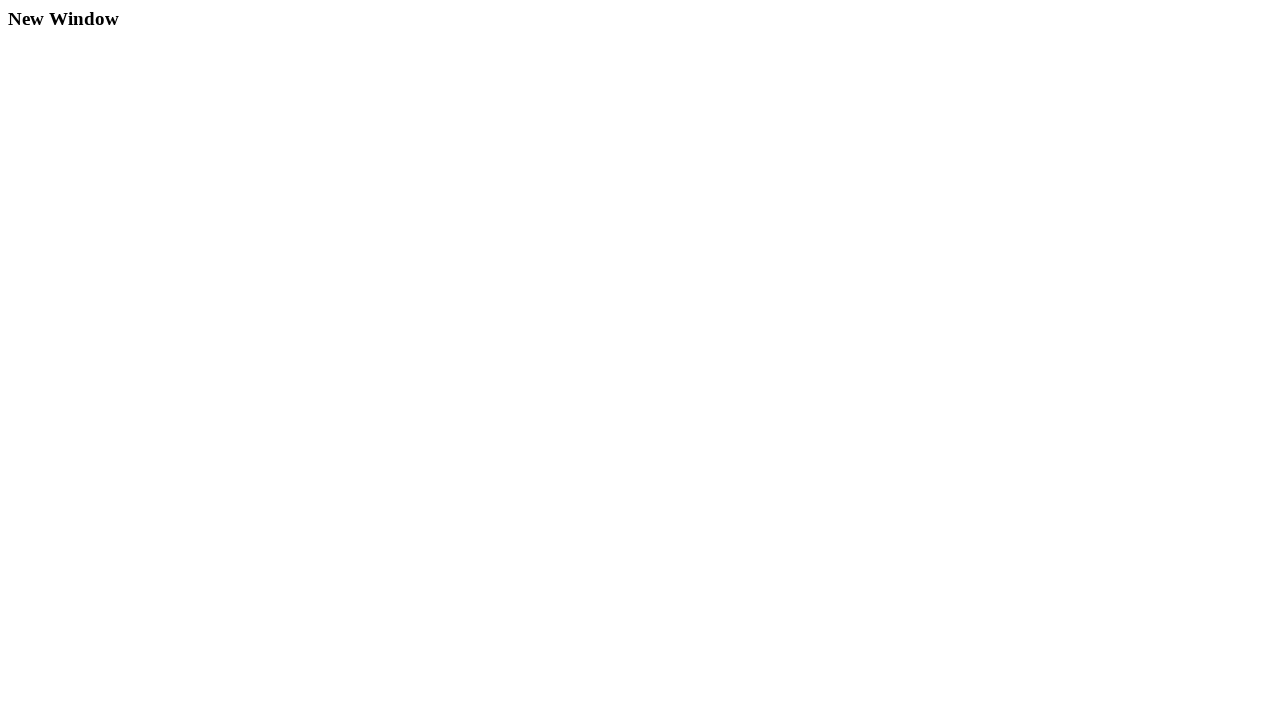

Closed new window
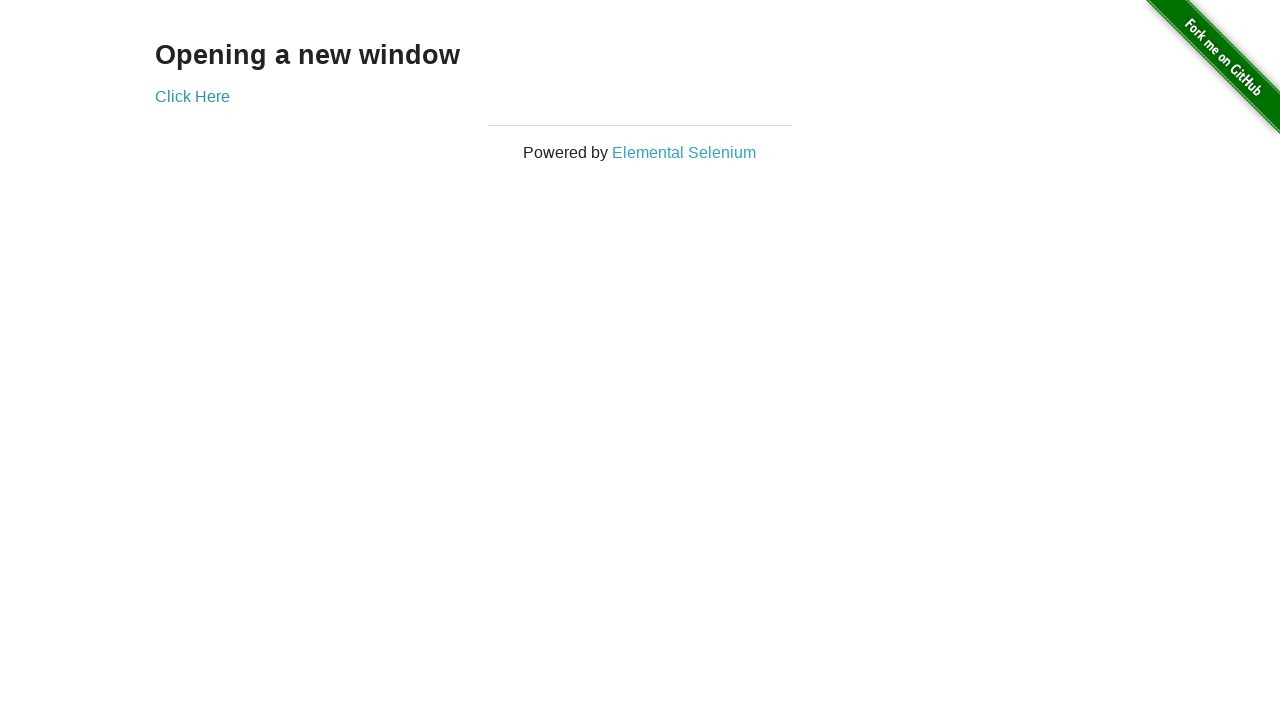

Verified original page heading matches 'Opening a new window'
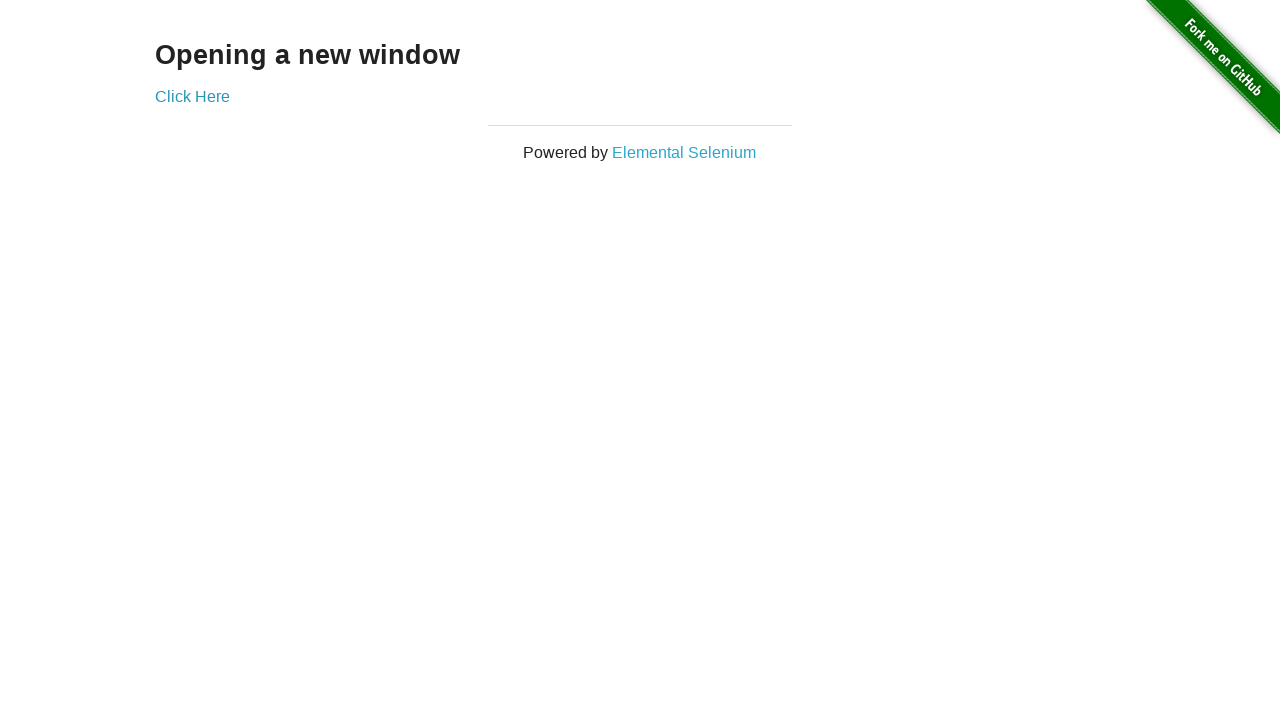

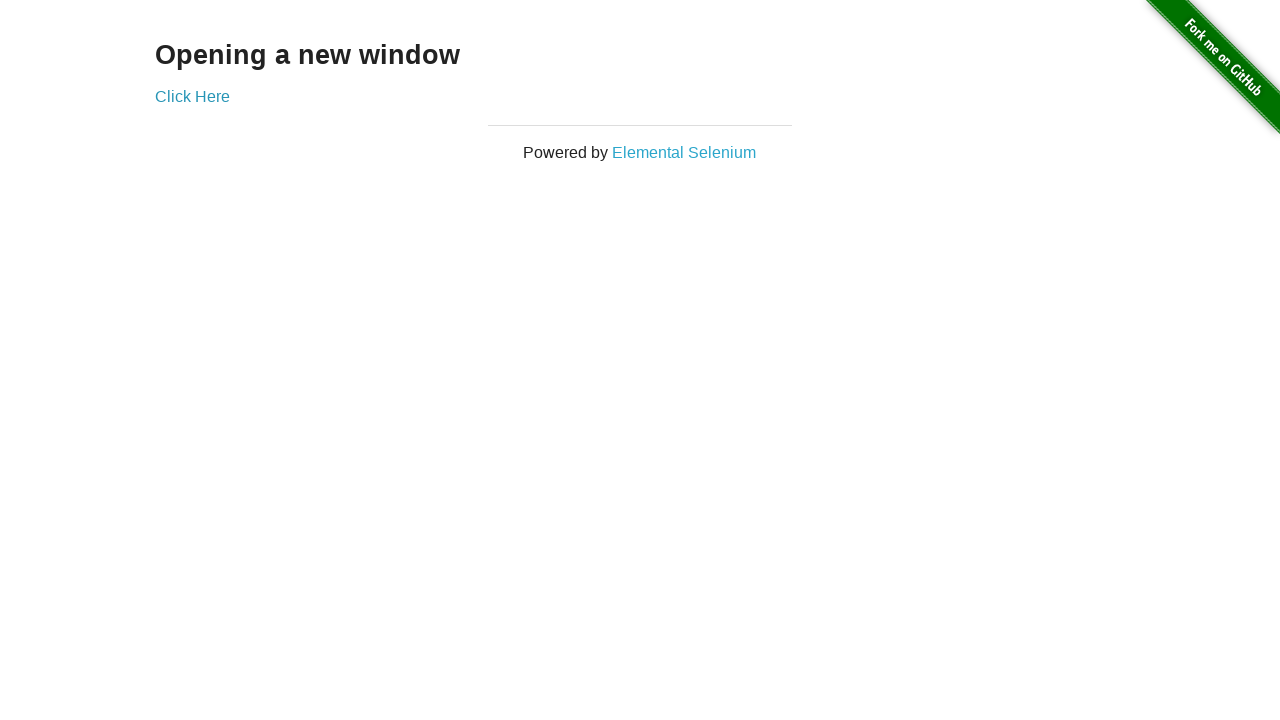